Tests handling iframes using frameLocator method by clicking a search button and filling a search field inside the iframe

Starting URL: https://www.w3schools.com/html/html_iframe.asp

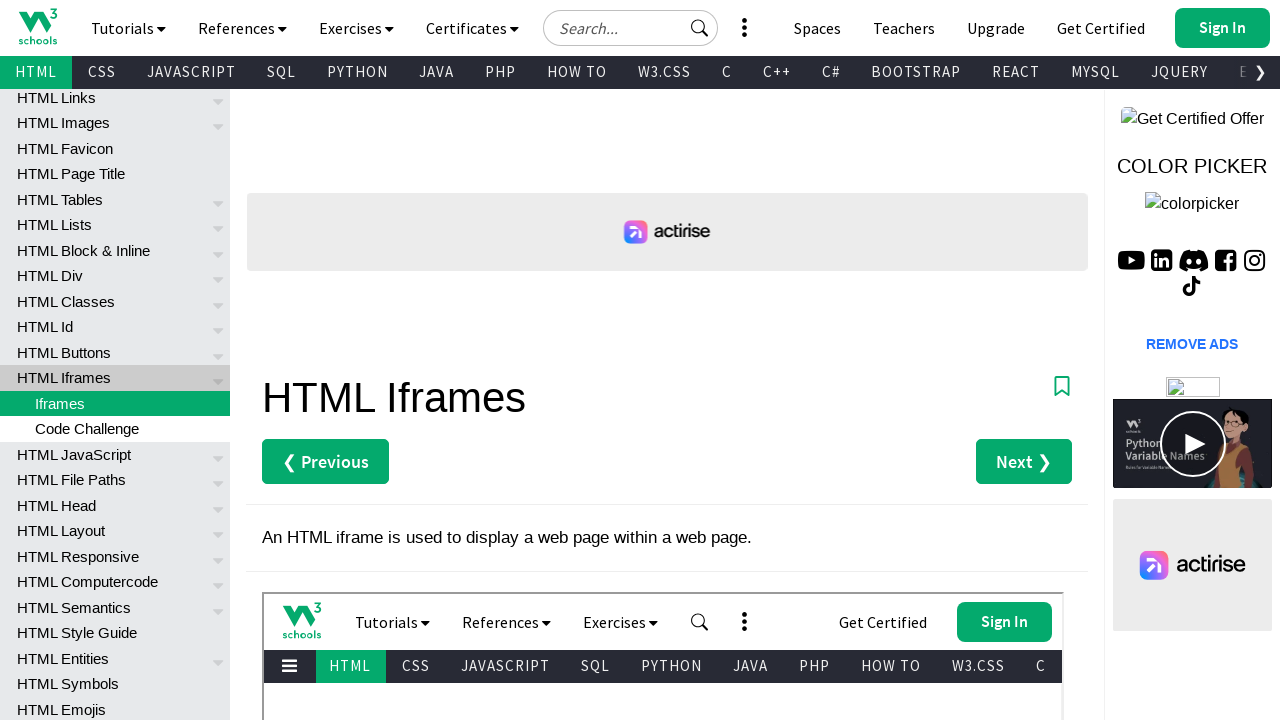

Located iframe with title 'W3Schools HTML Tutorial'
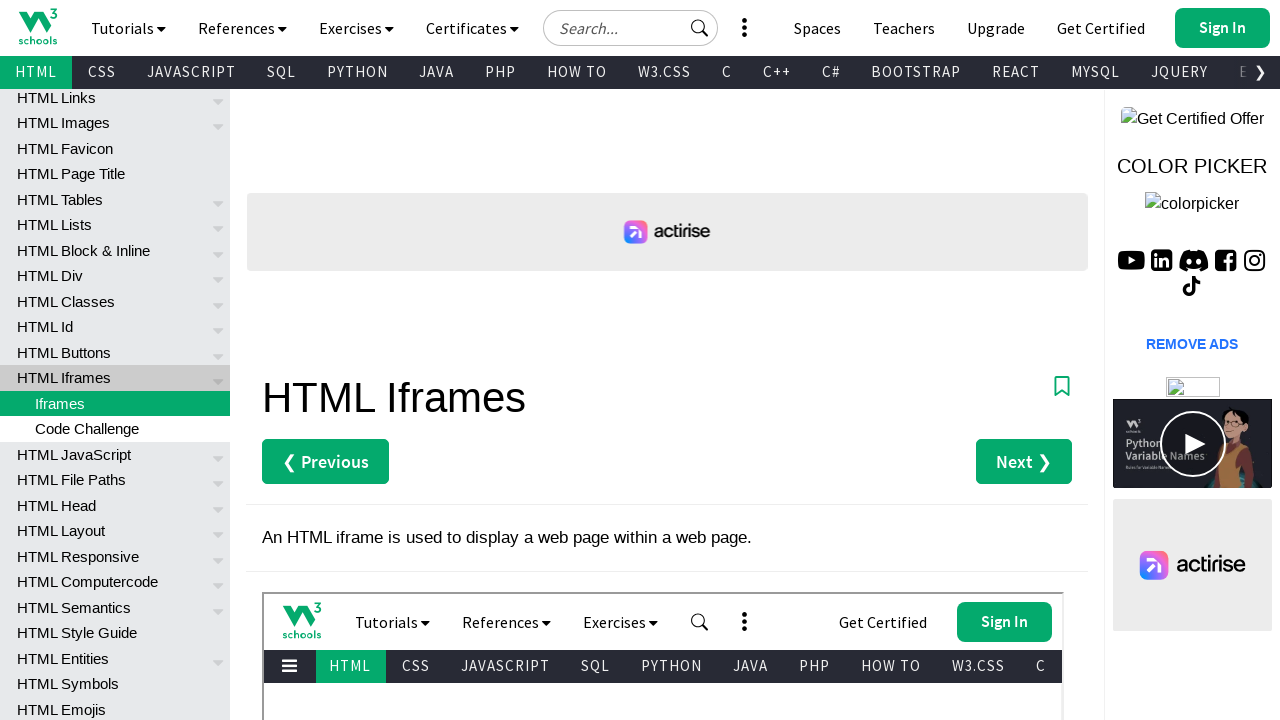

Clicked button to open search field inside iframe at (700, 622) on [title='W3Schools HTML Tutorial'] >> internal:control=enter-frame >> internal:la
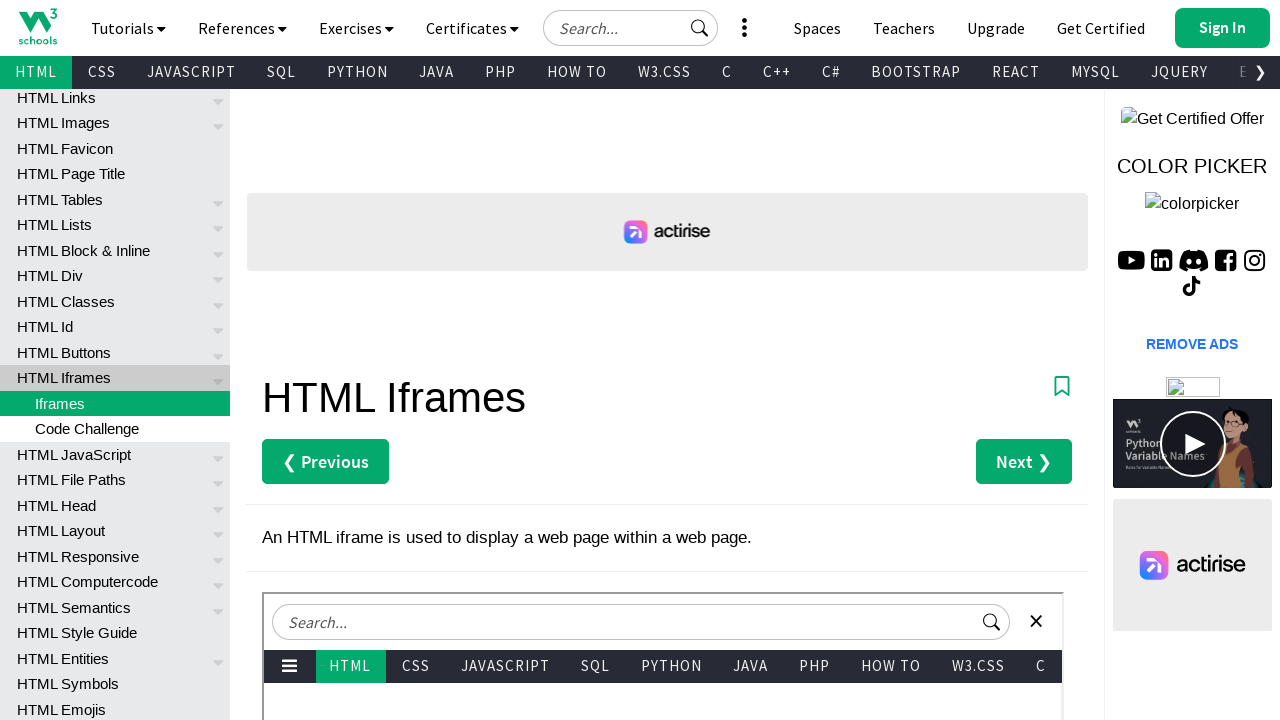

Filled search field with 'Test Code Automate' inside iframe on [title='W3Schools HTML Tutorial'] >> internal:control=enter-frame >> internal:at
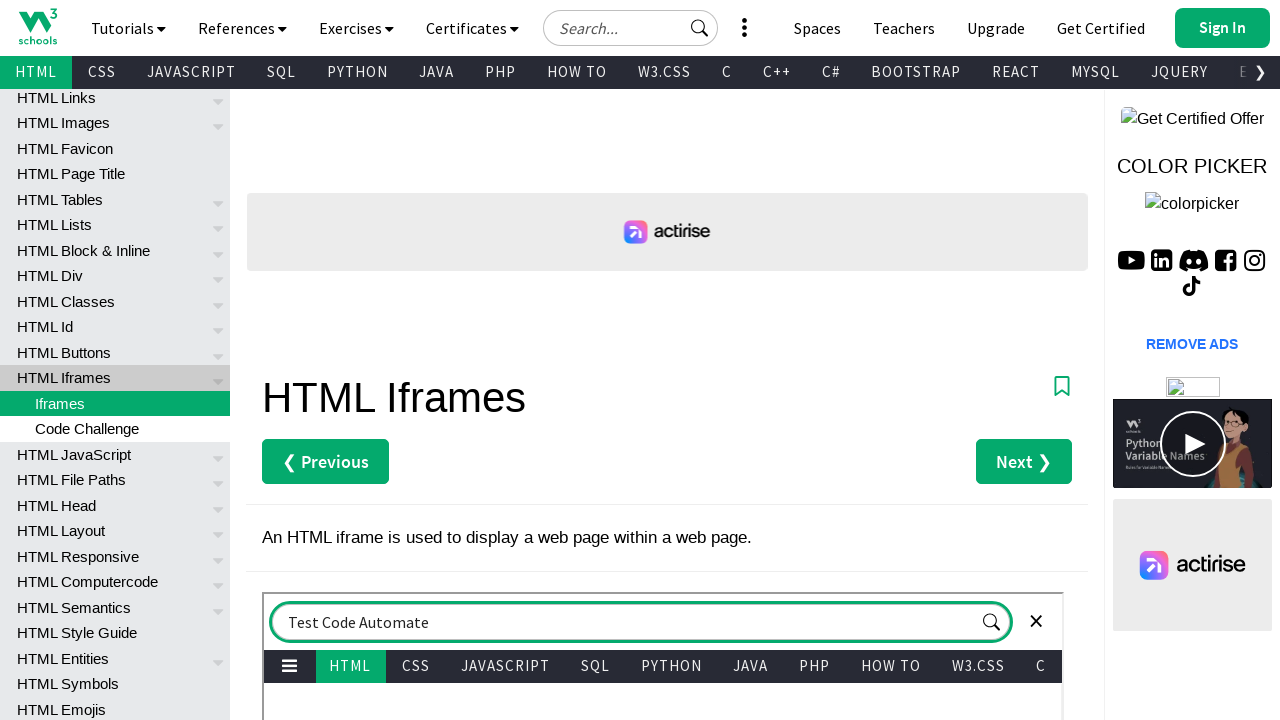

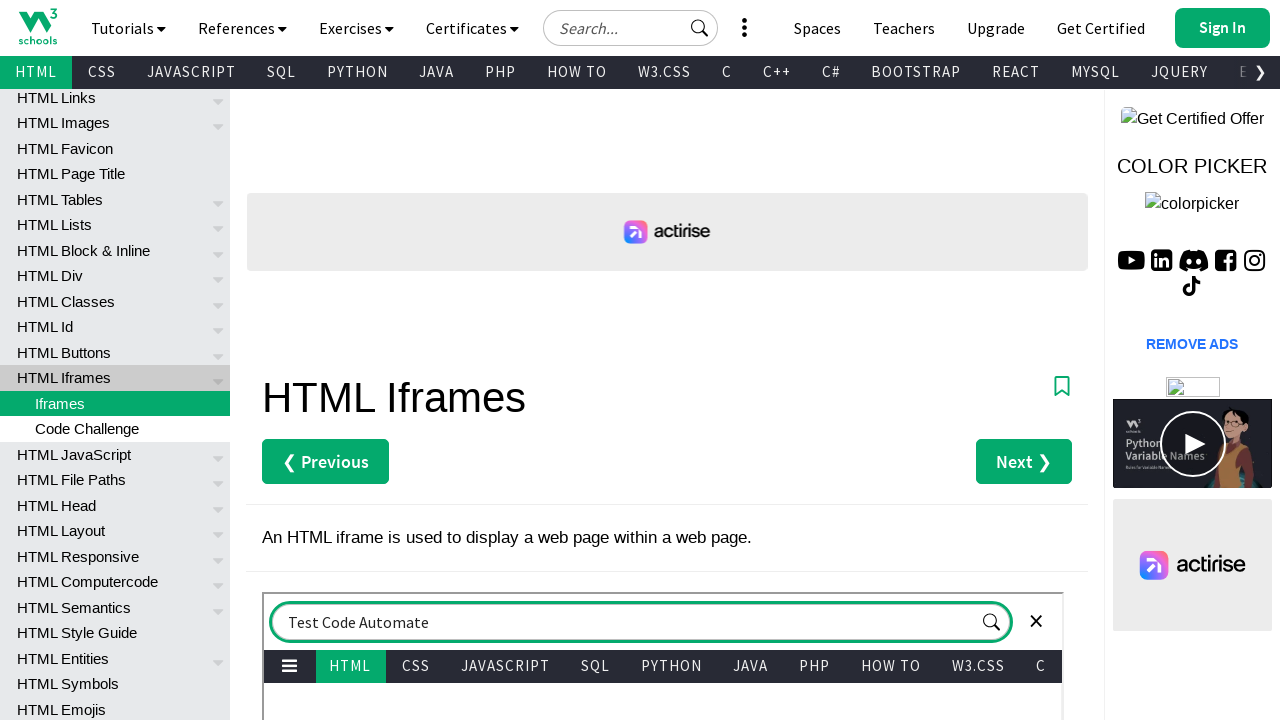